Tests alert functionality by entering a name in a text field, triggering an alert, and verifying the alert contains the entered name

Starting URL: https://rahulshettyacademy.com/AutomationPractice/

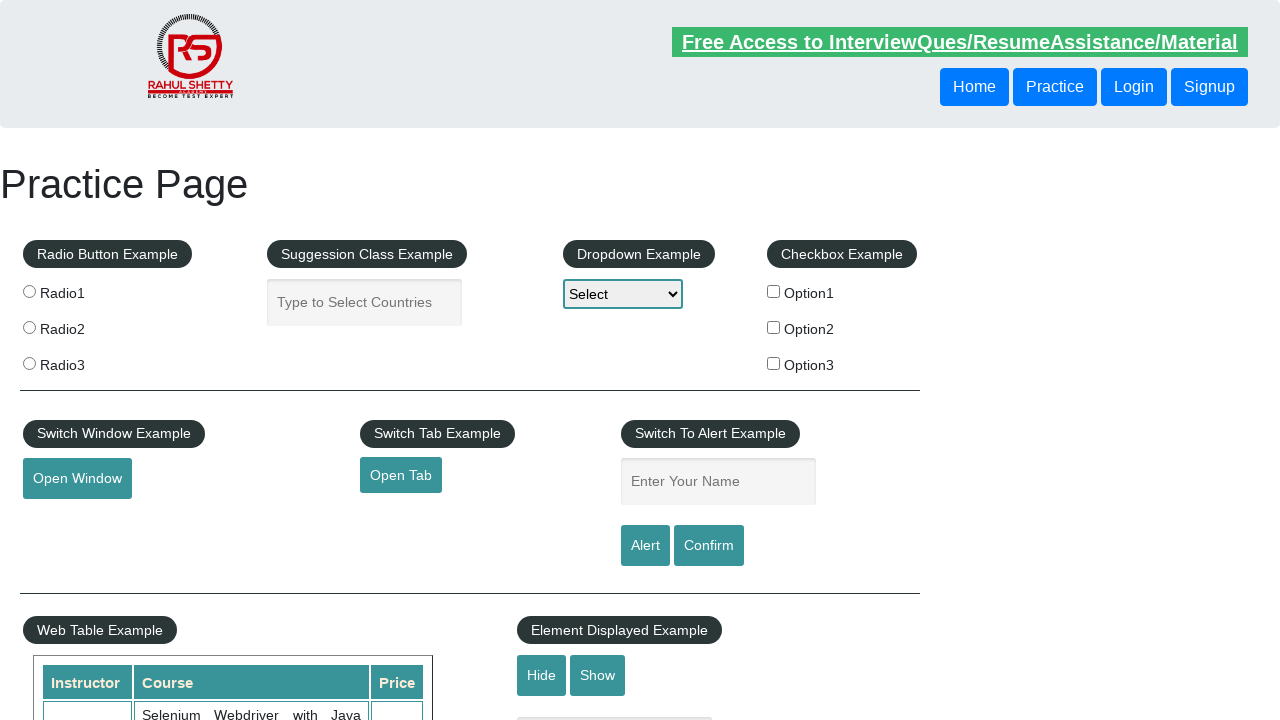

Filled name field with 'GCIT' on #name
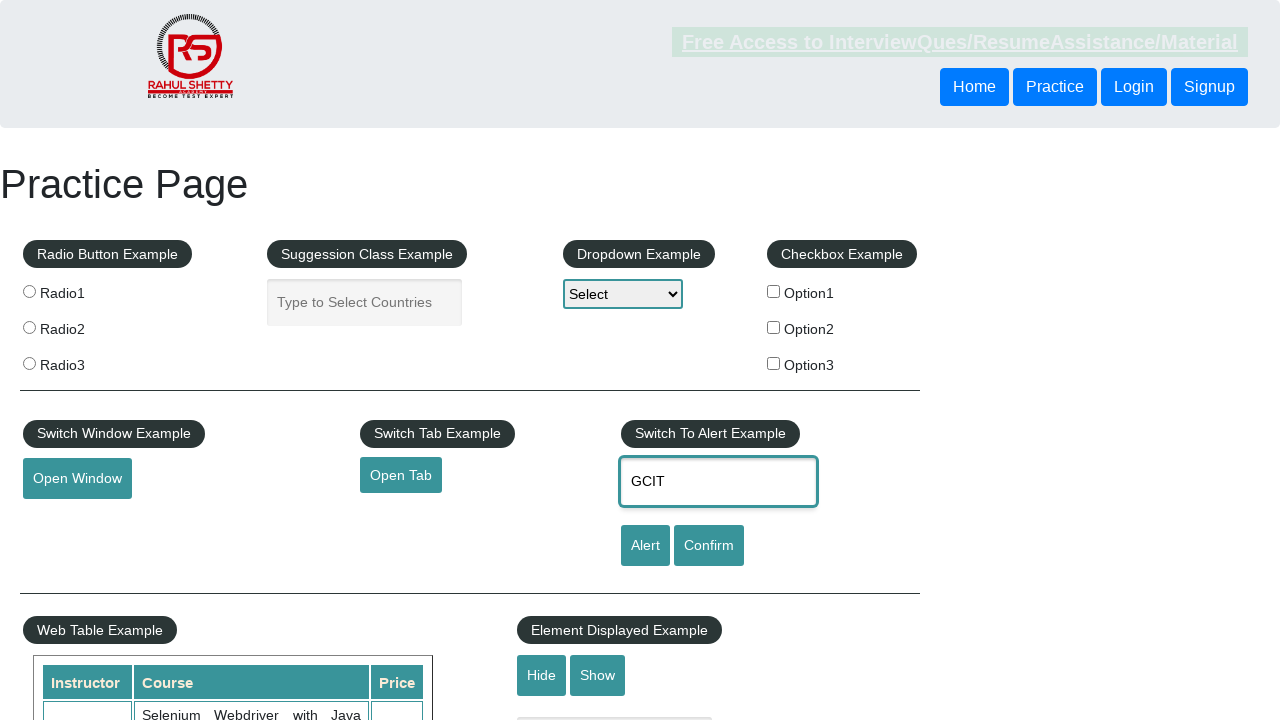

Clicked alert button to trigger alert at (645, 546) on xpath=//input[@id='alertbtn']
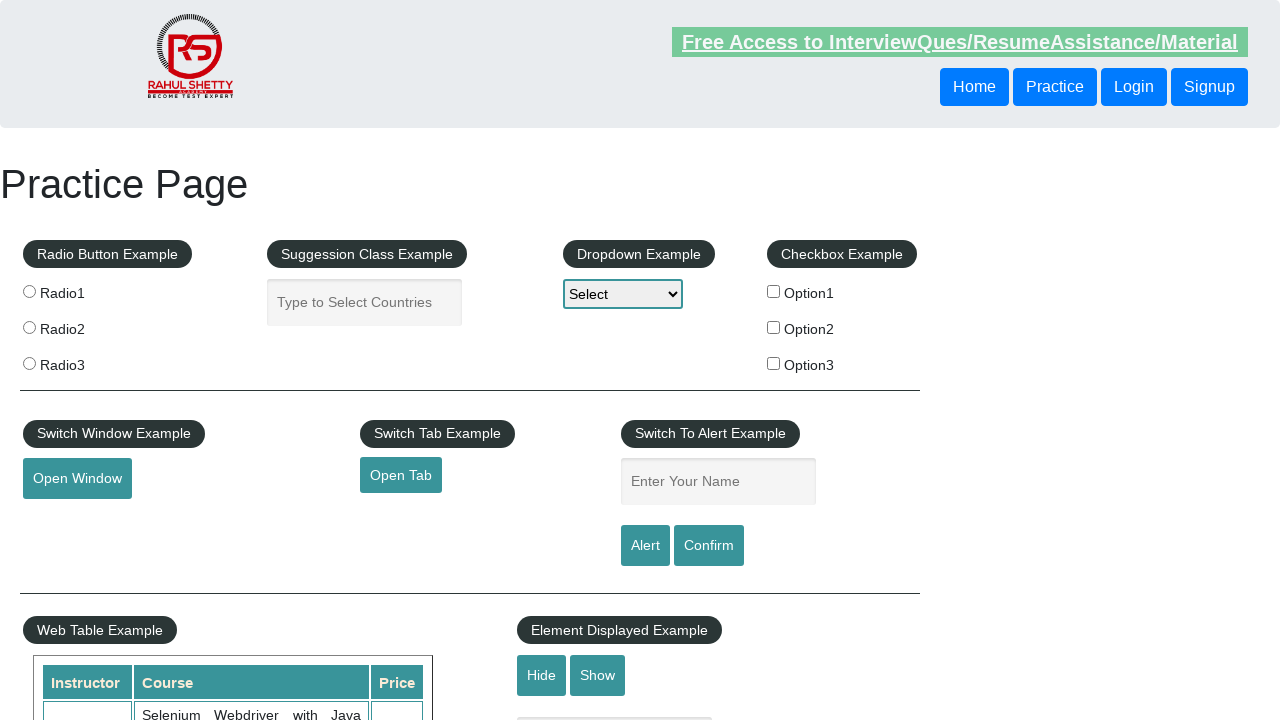

Set up dialog handler to accept alert
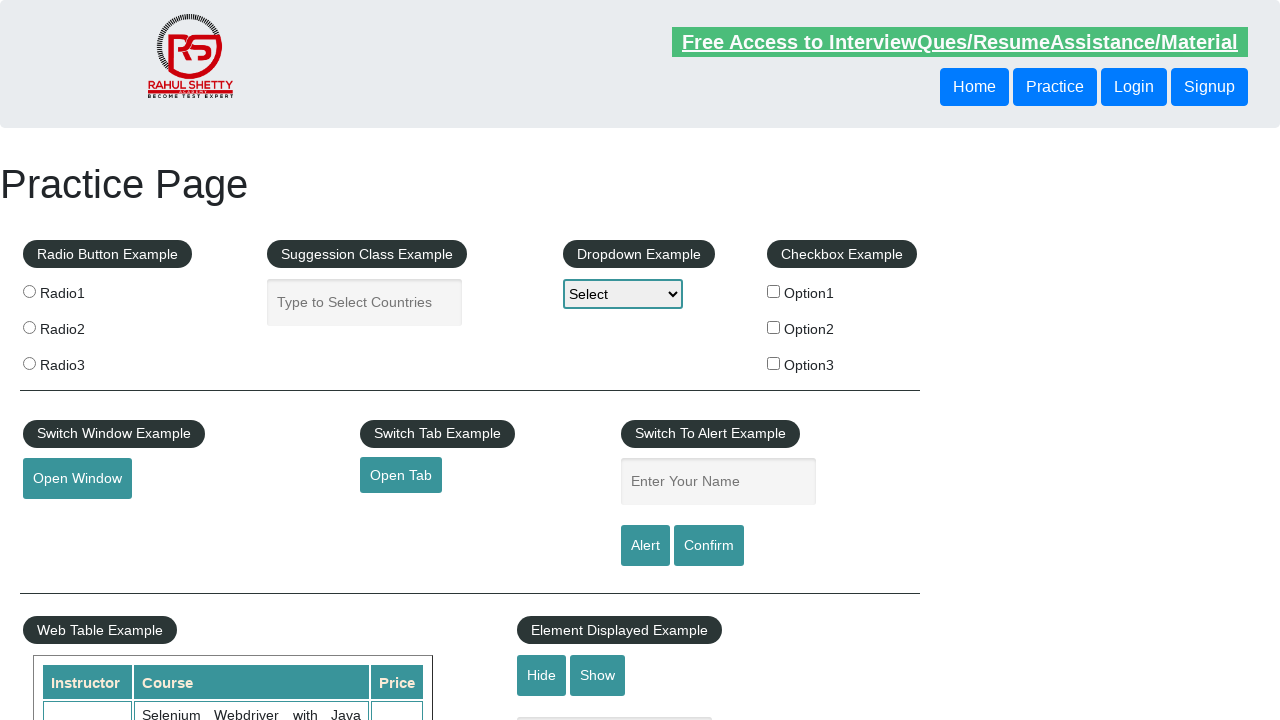

Filled name field with 'GCIT' again on #name
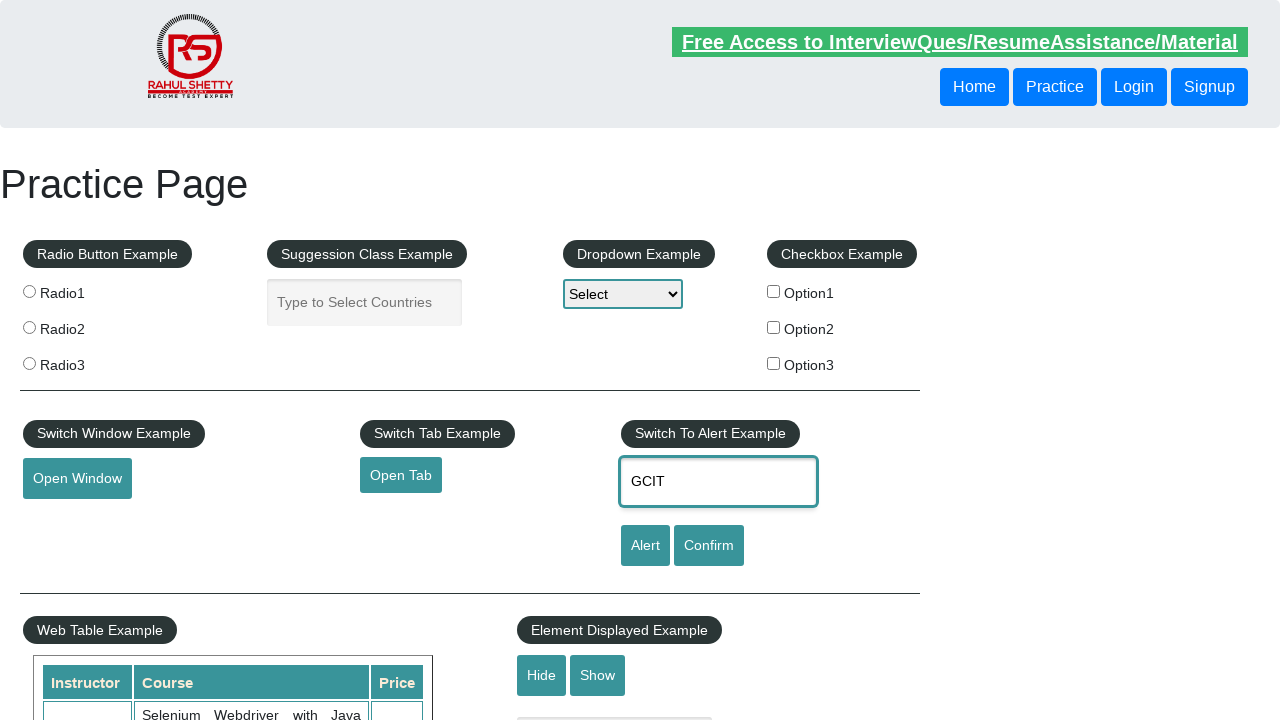

Clicked alert button to trigger alert again and verified alert contains entered name at (645, 546) on xpath=//input[@id='alertbtn']
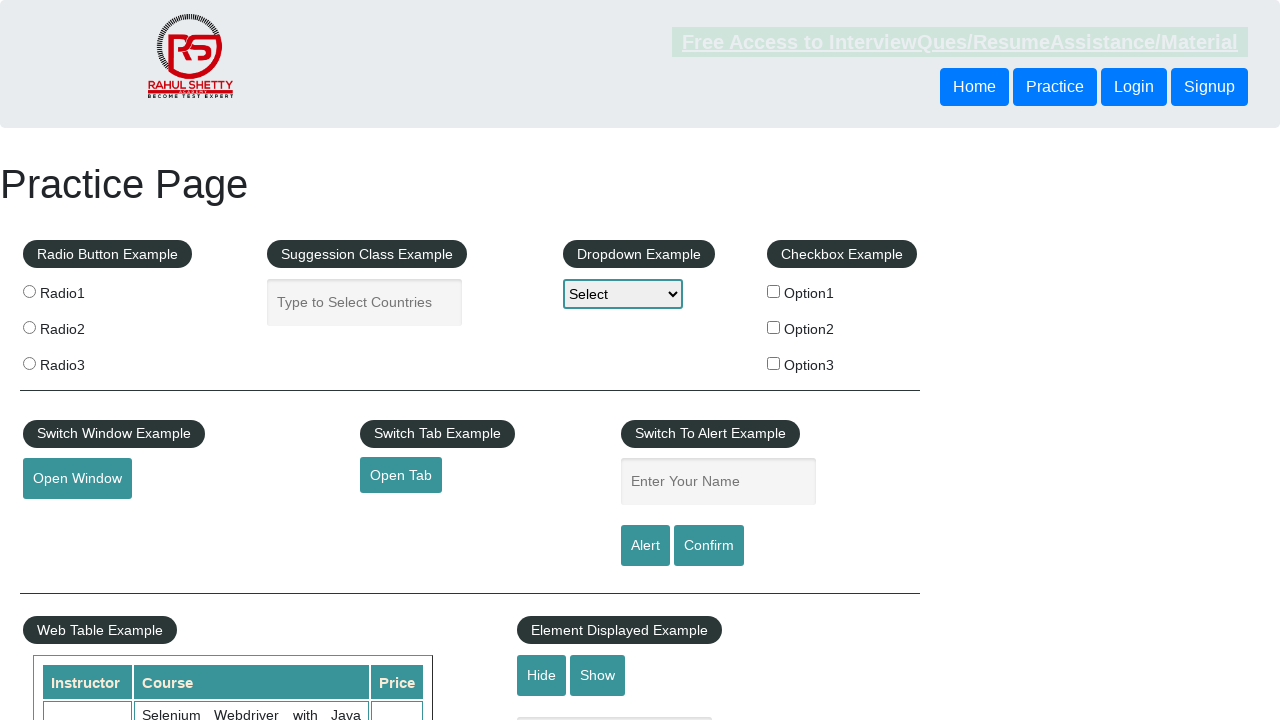

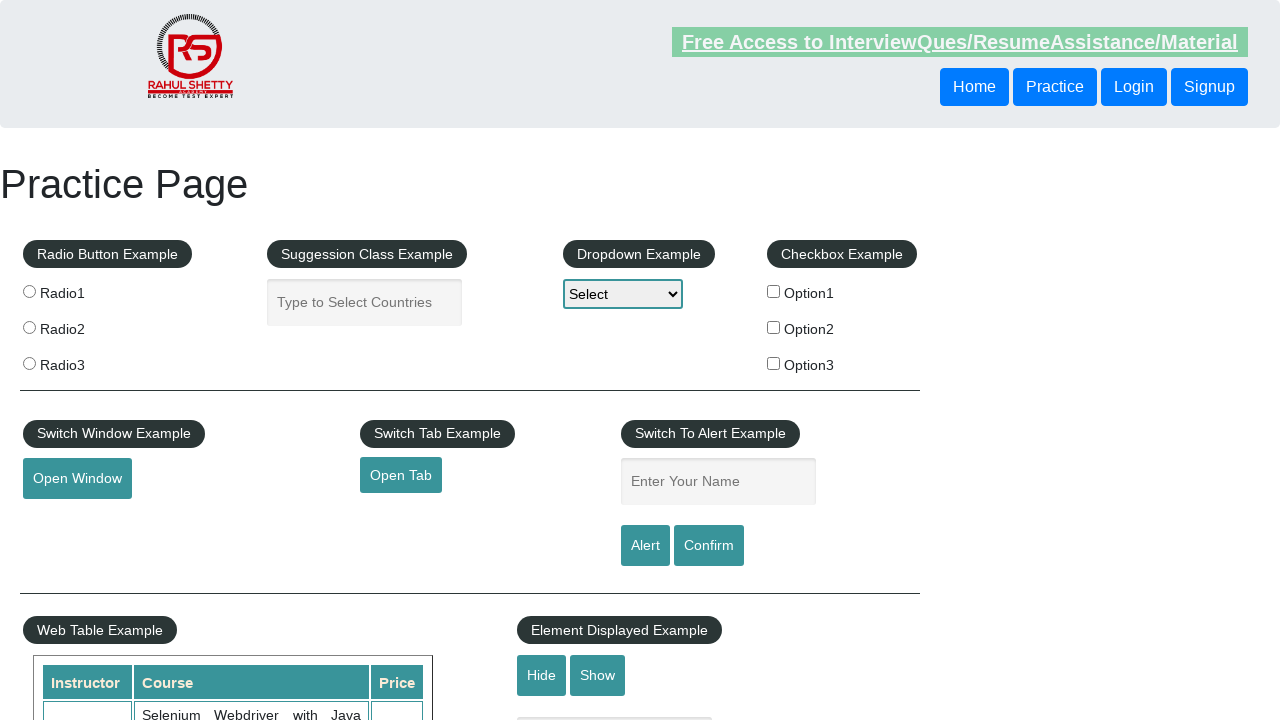